Tests tooltip display on hover over age input field

Starting URL: https://automationfc.github.io/jquery-tooltip/

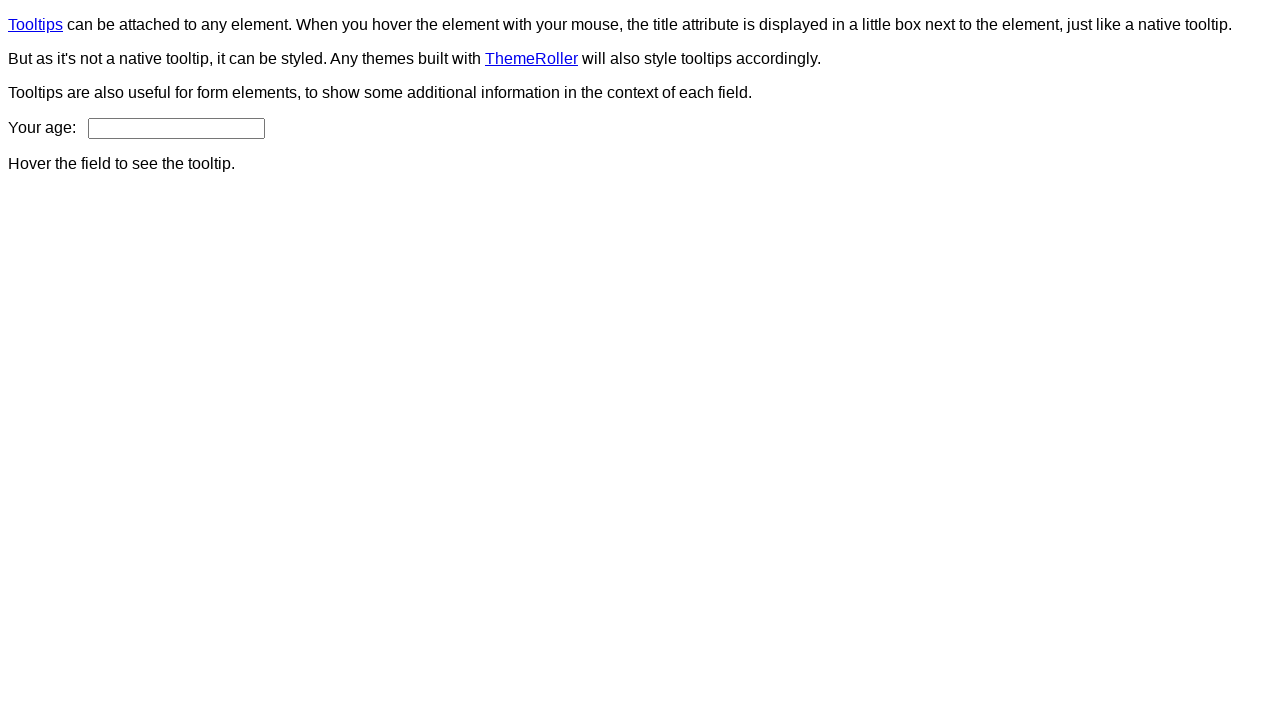

Navigated to jQuery tooltip test page
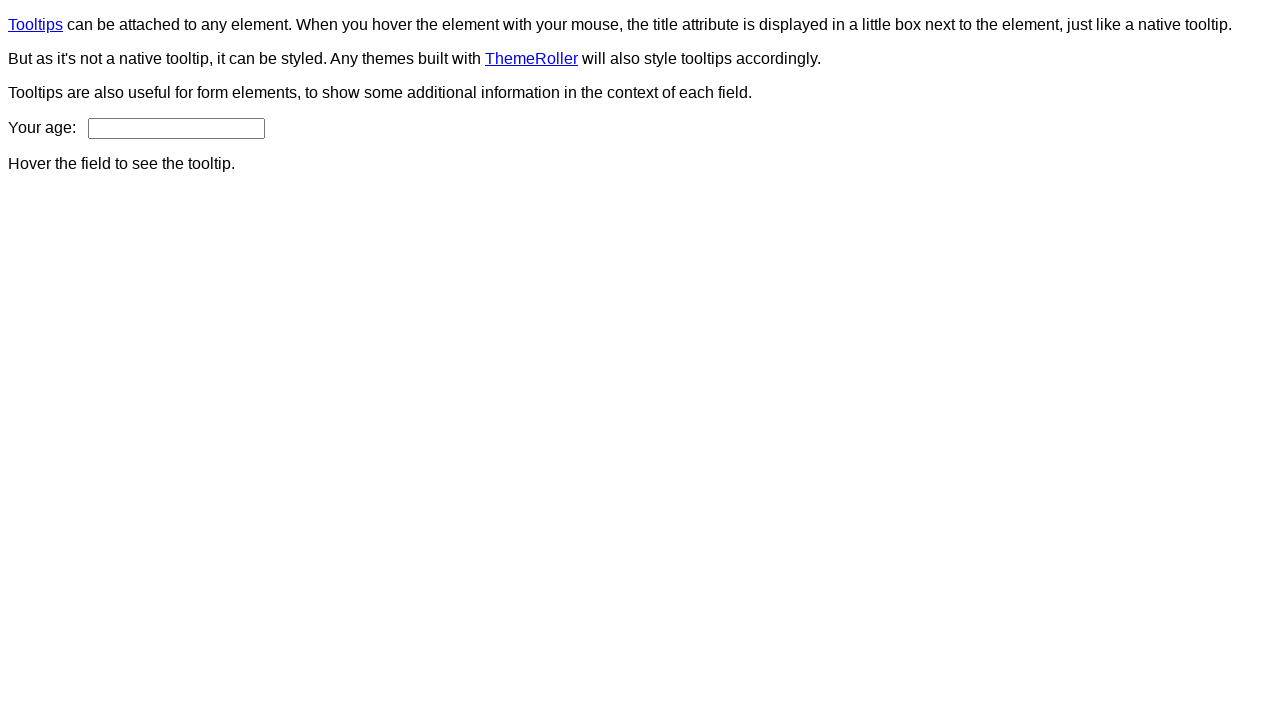

Hovered over age input field to trigger tooltip at (176, 128) on input#age
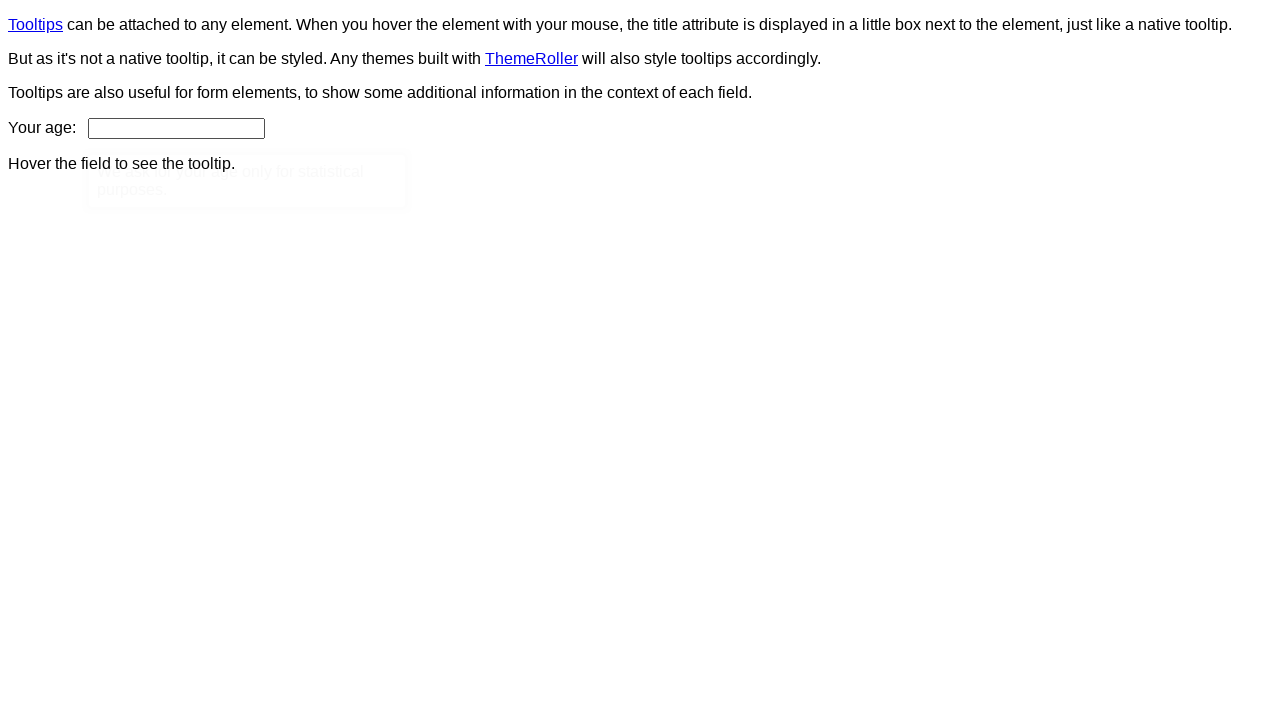

Tooltip content element appeared
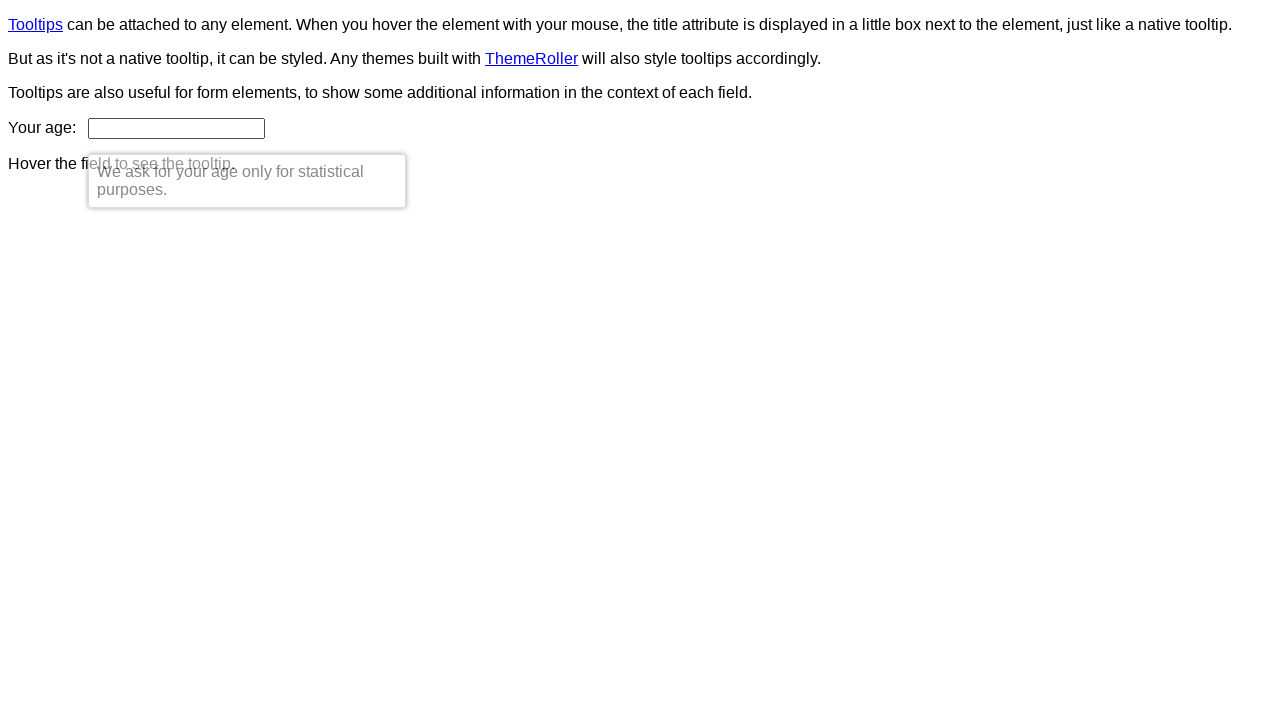

Retrieved tooltip text content
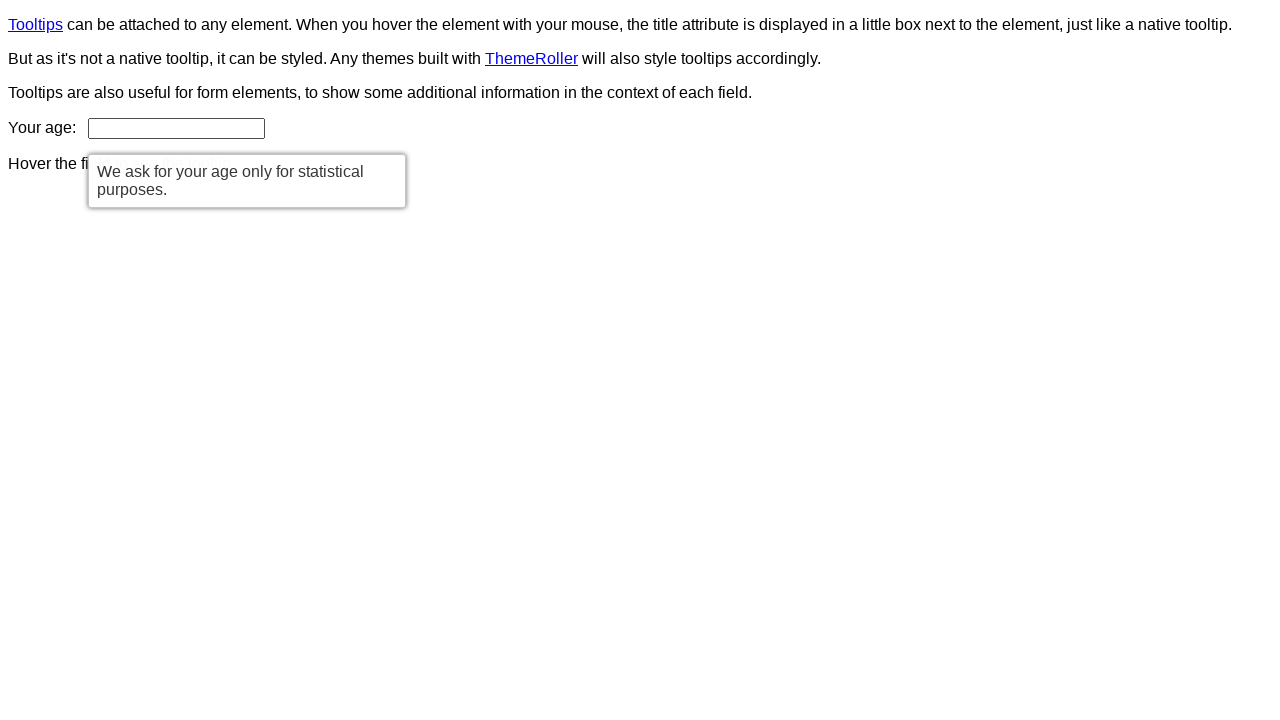

Verified tooltip text matches expected message: 'We ask for your age only for statistical purposes.'
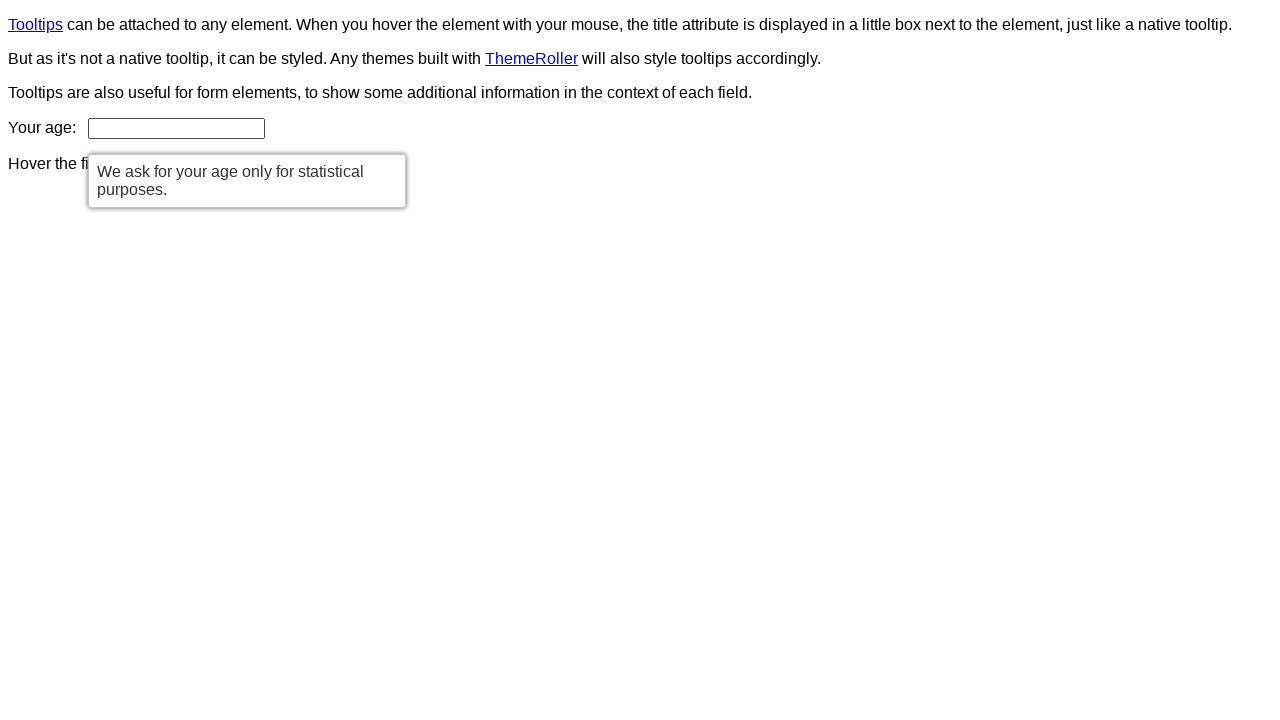

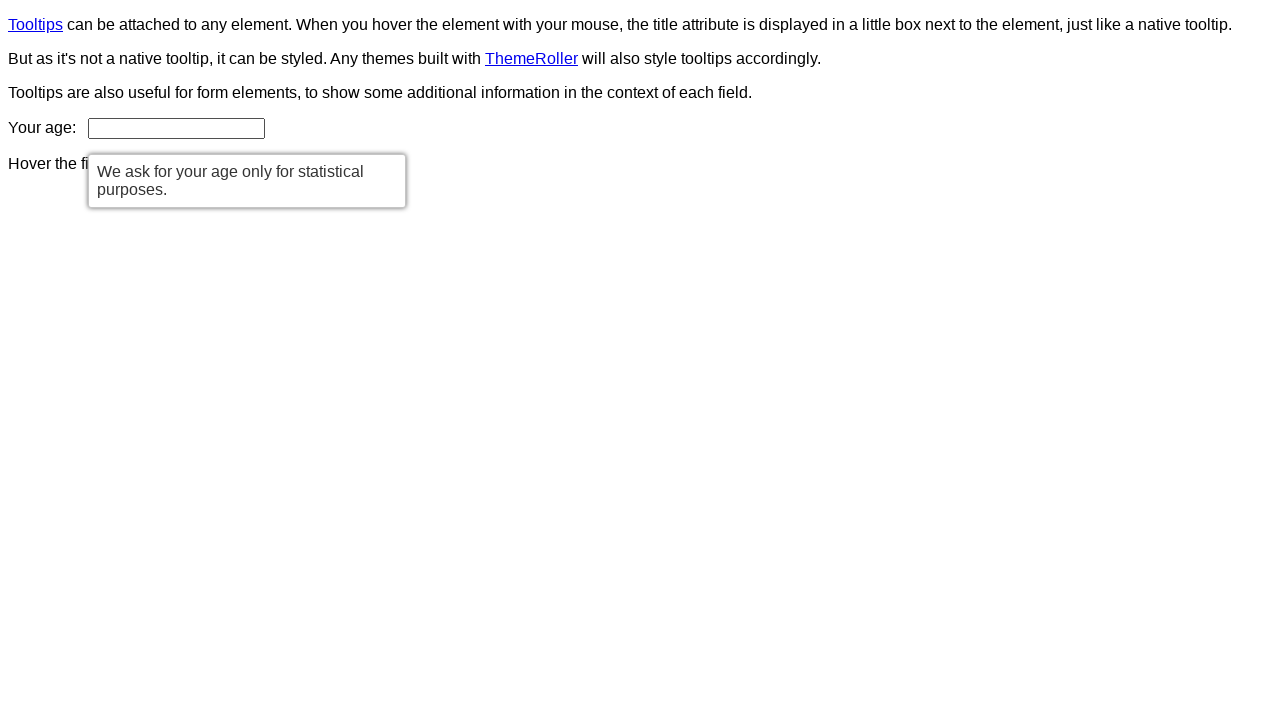